Tests subtraction with zero as subtrahend using the calculator

Starting URL: https://testsheepnz.github.io/BasicCalculator.html

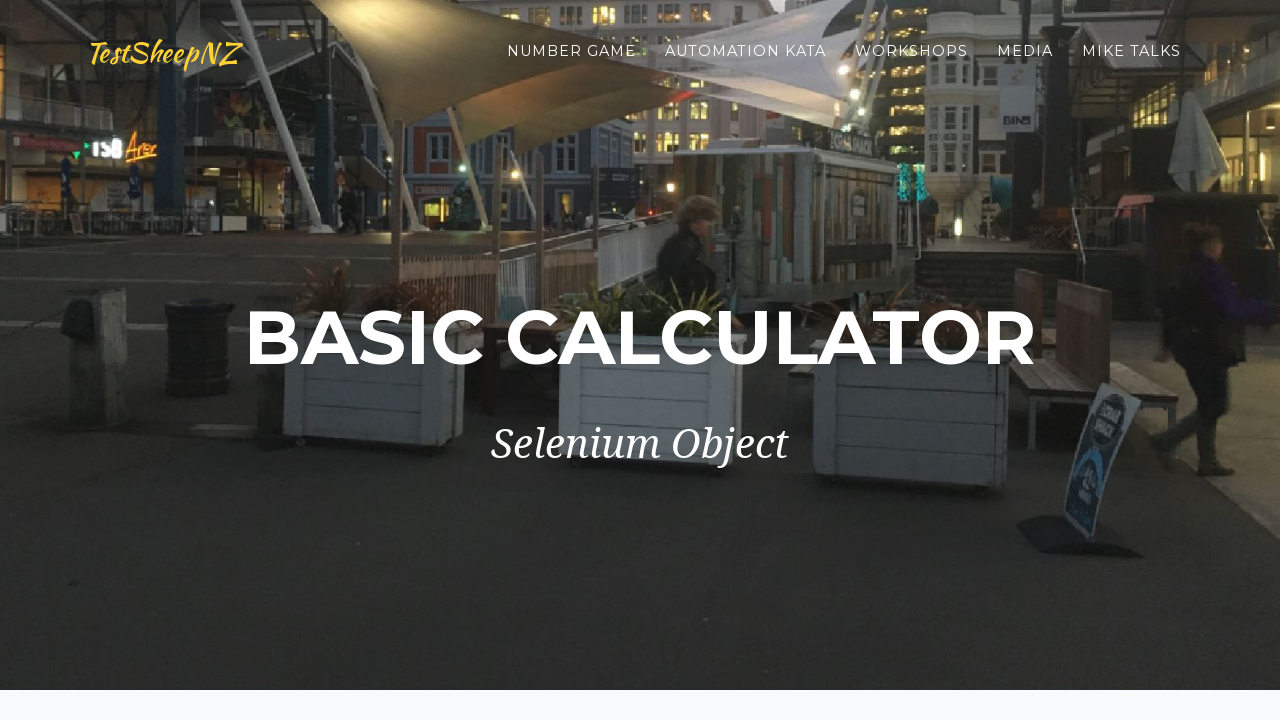

Scrolled down 900 pixels to see calculator
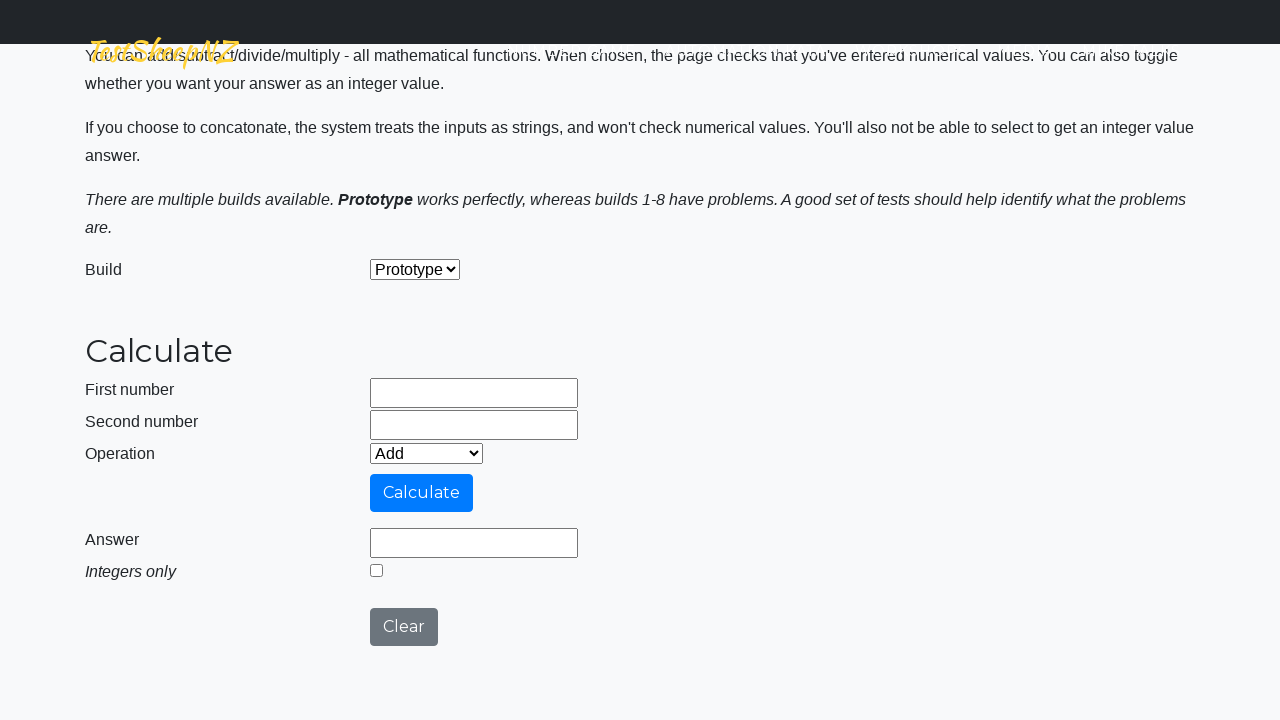

Entered 2 in the first number field on #number1Field
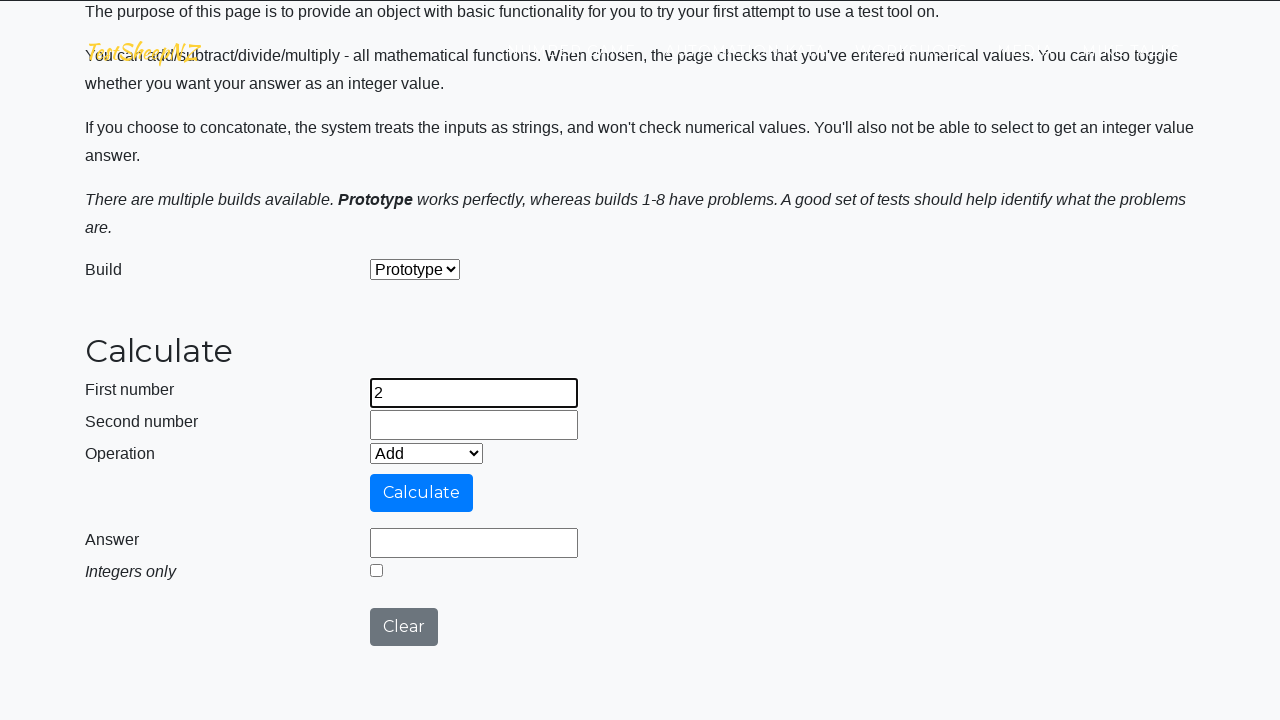

Entered 0 in the second number field (subtrahend) on #number2Field
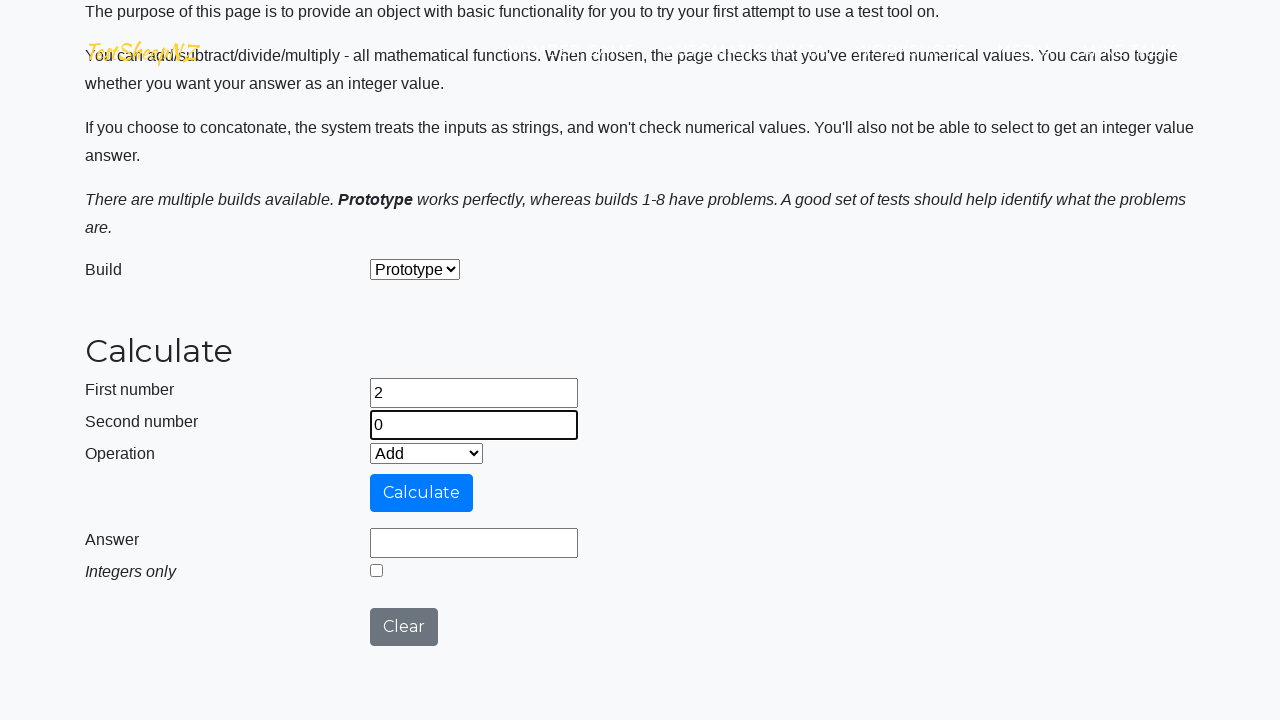

Selected Subtract operation from dropdown on #selectOperationDropdown
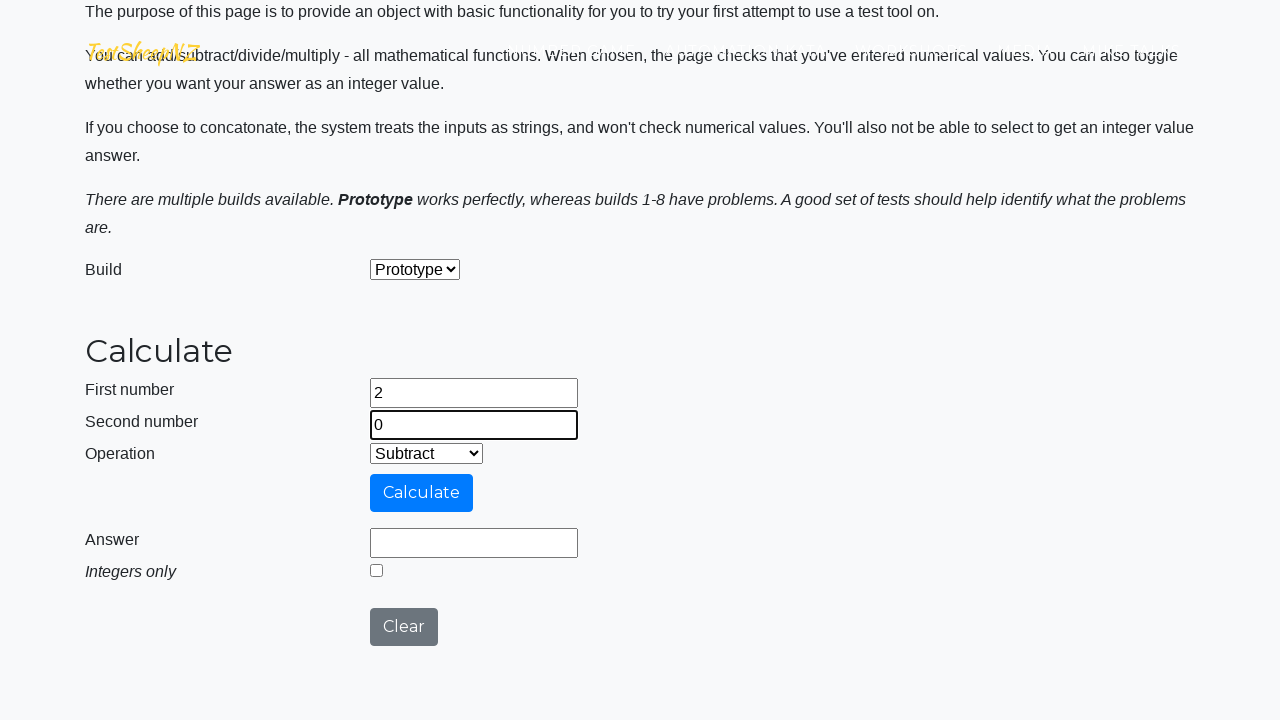

Clicked calculate button to compute 2 - 0 at (422, 493) on #calculateButton
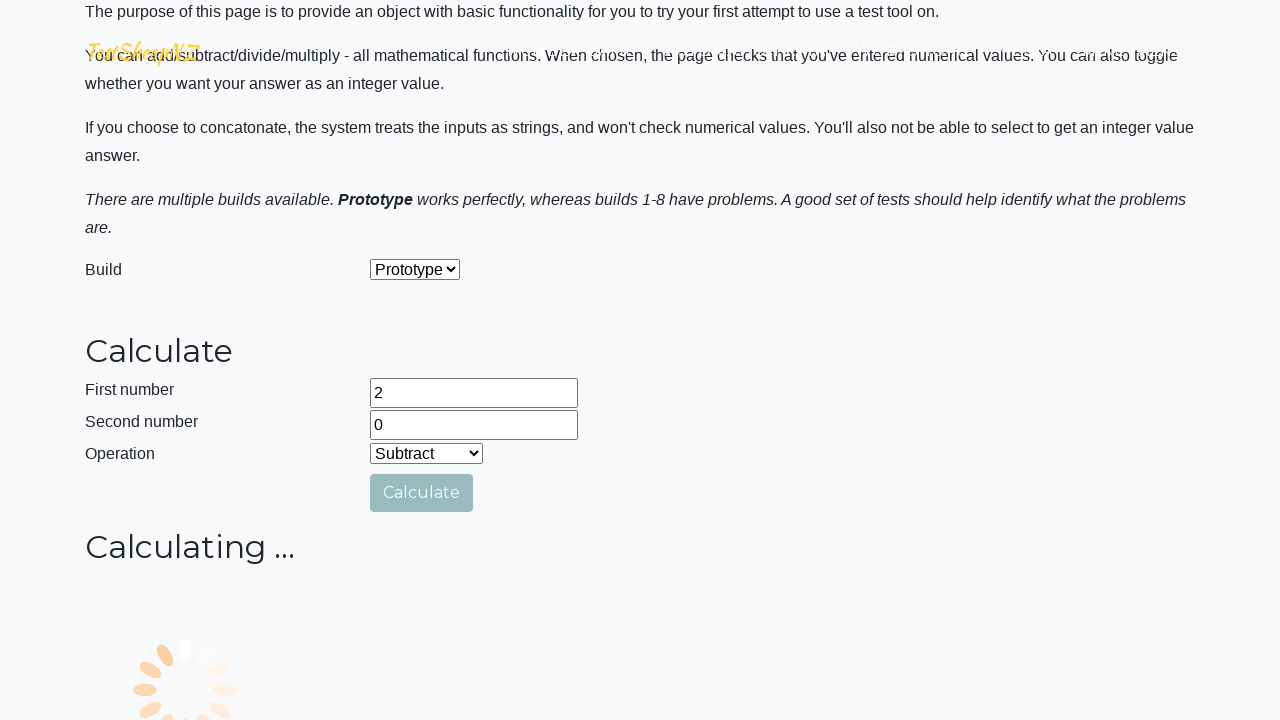

Result field loaded and is visible
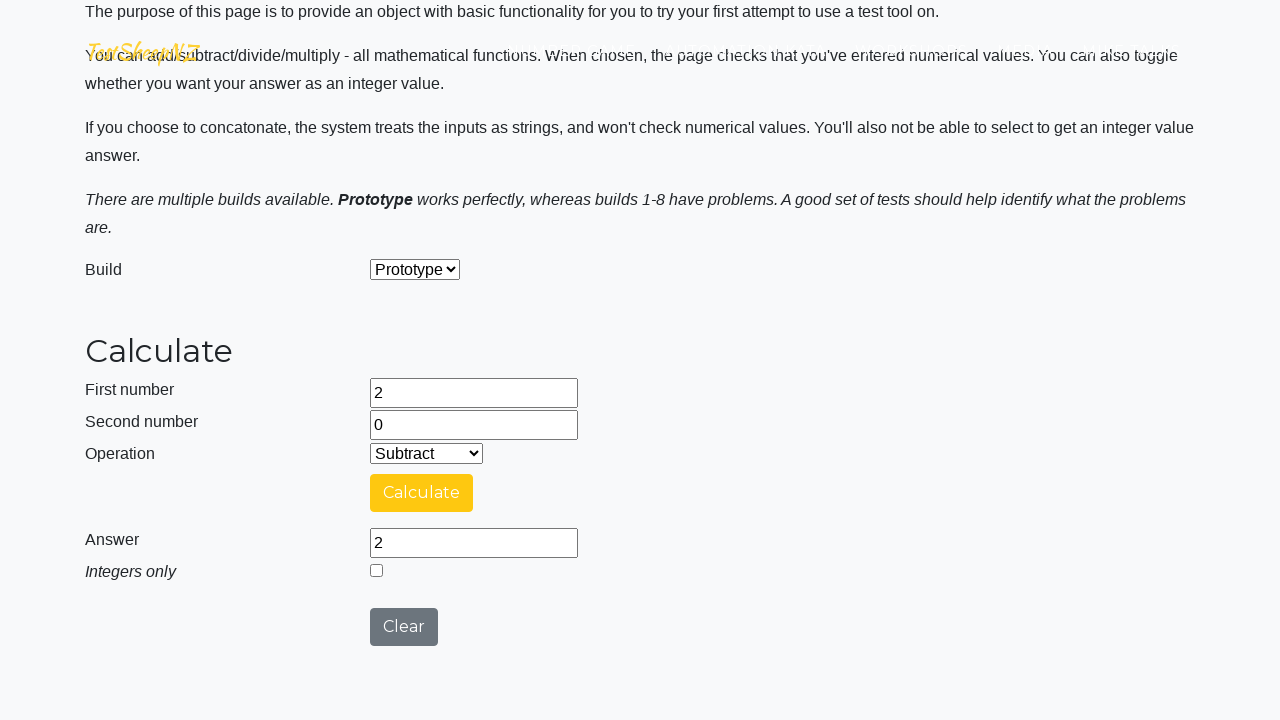

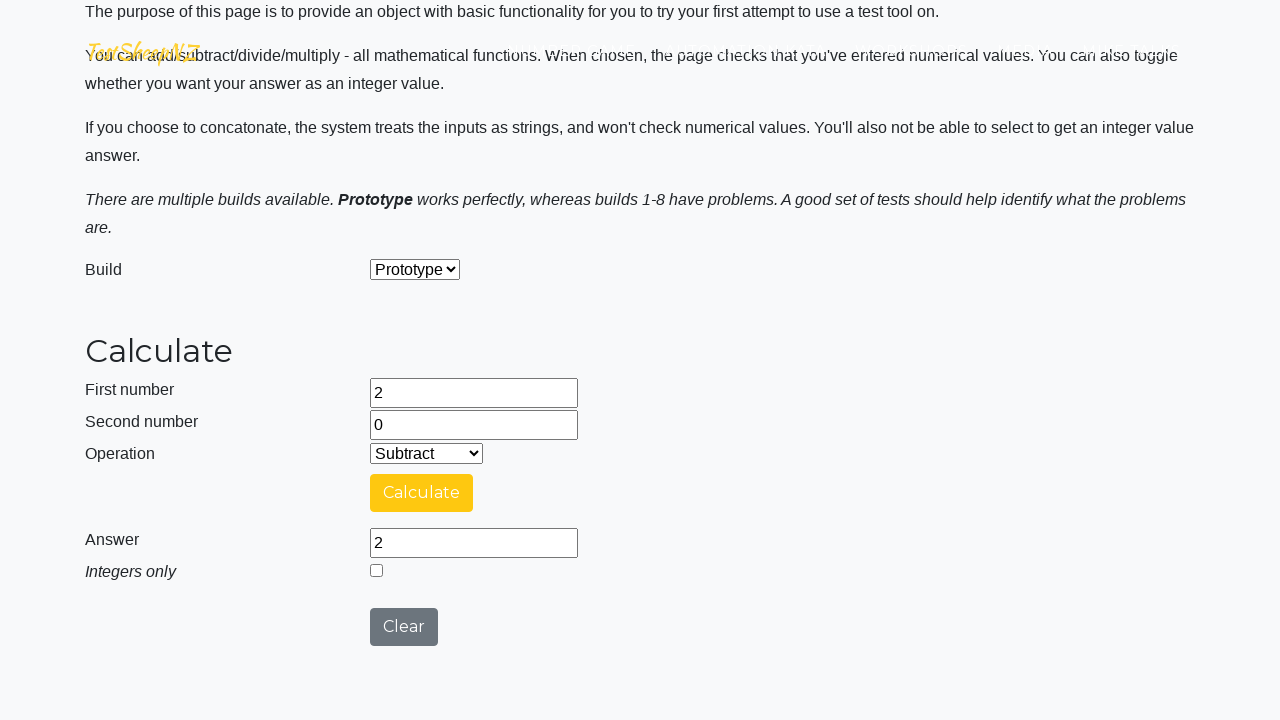